Tests editing a todo item by double-clicking, changing text, and pressing Enter

Starting URL: https://demo.playwright.dev/todomvc

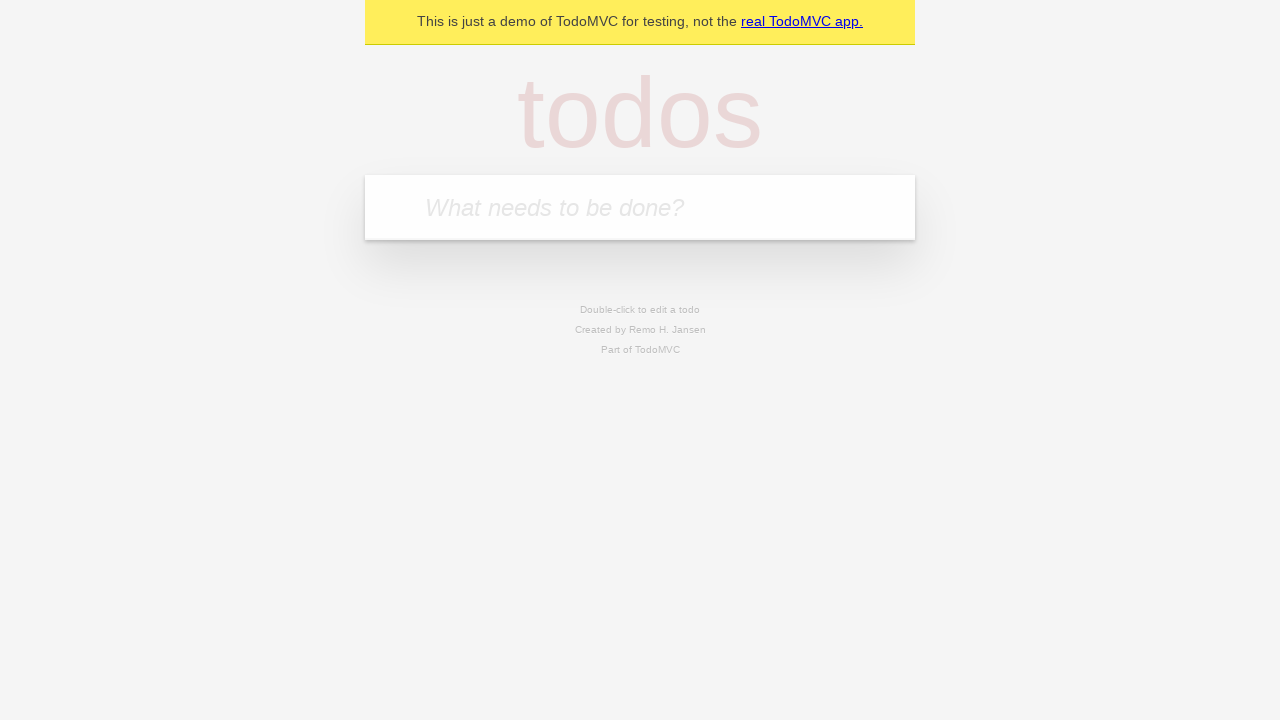

Filled todo input with 'buy some cheese' on internal:attr=[placeholder="What needs to be done?"i]
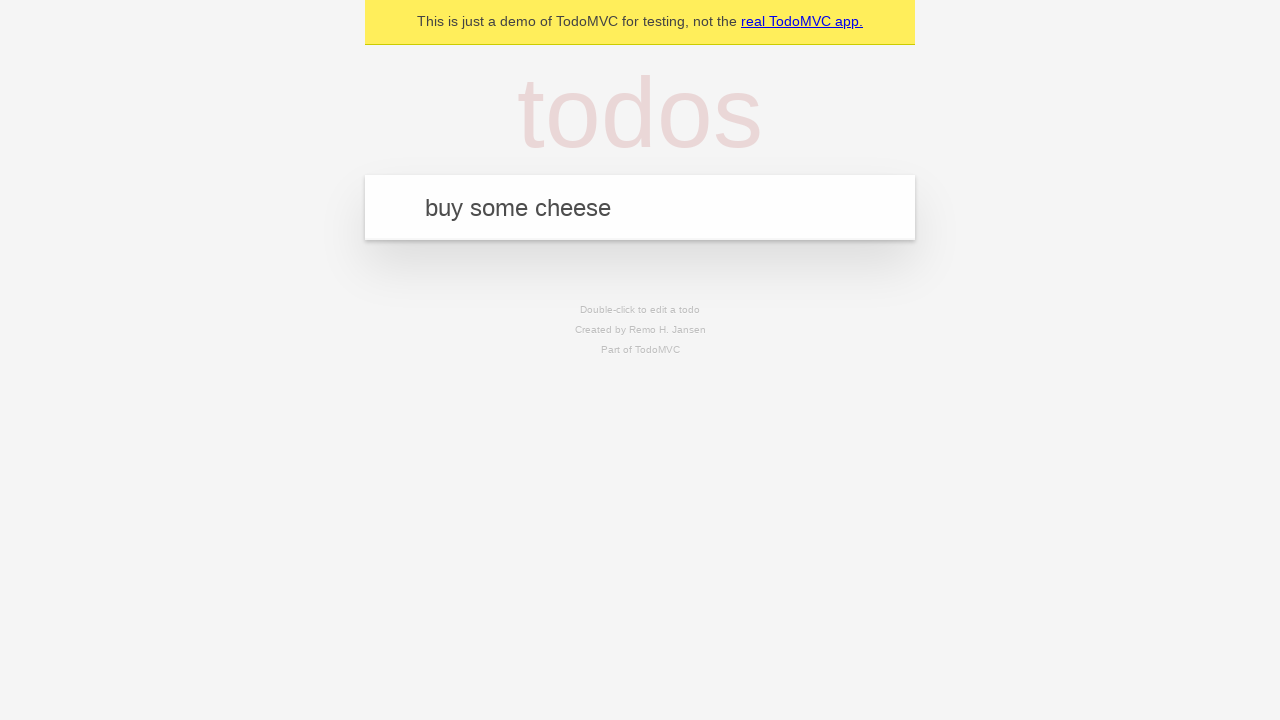

Pressed Enter to add first todo on internal:attr=[placeholder="What needs to be done?"i]
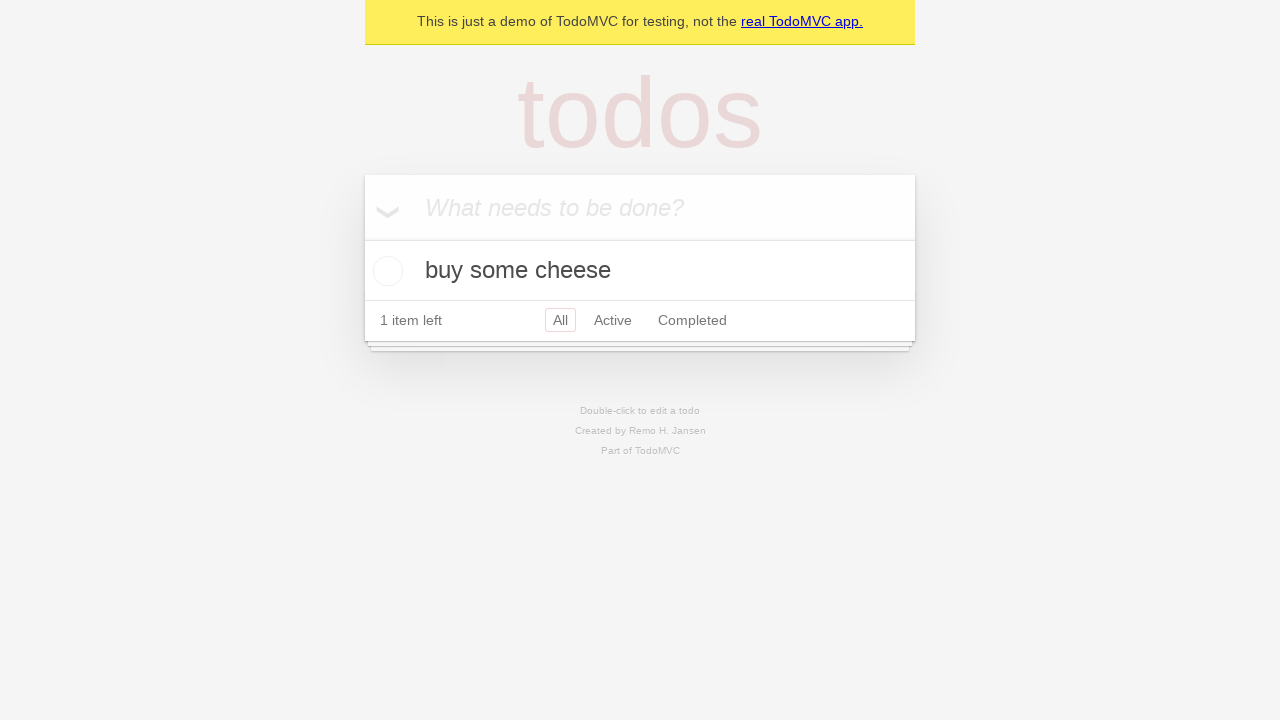

Filled todo input with 'feed the cat' on internal:attr=[placeholder="What needs to be done?"i]
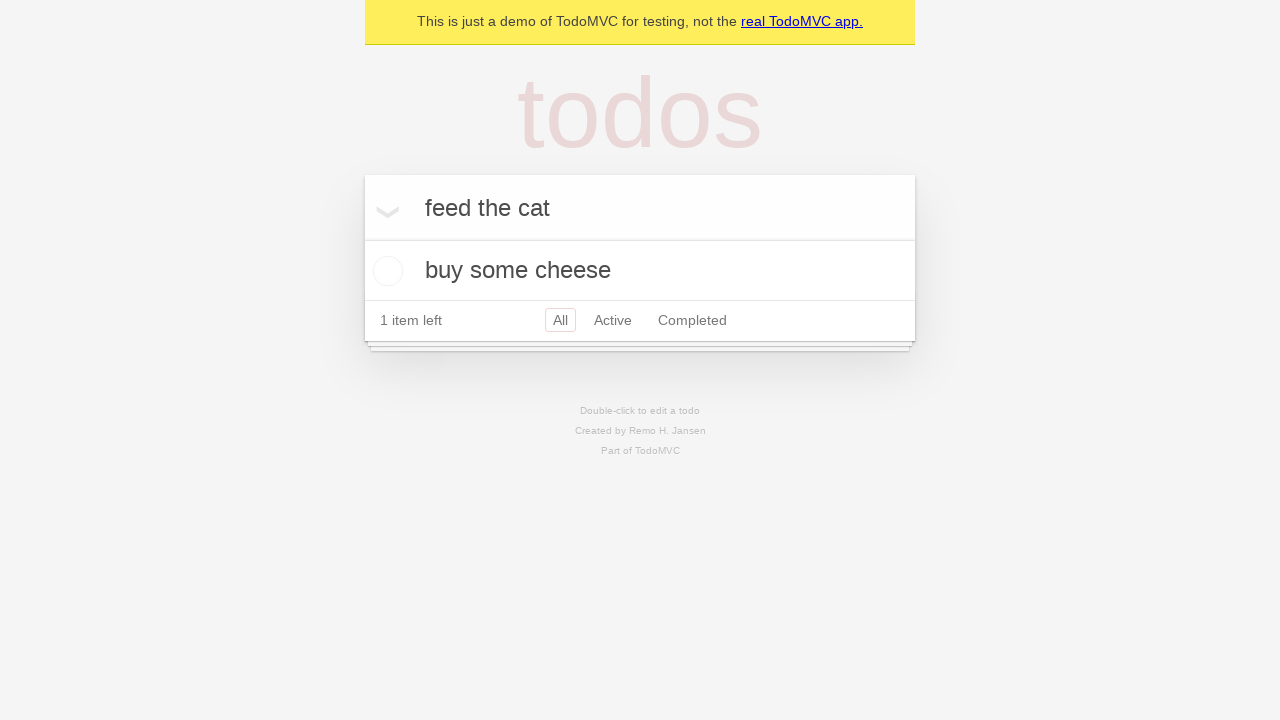

Pressed Enter to add second todo on internal:attr=[placeholder="What needs to be done?"i]
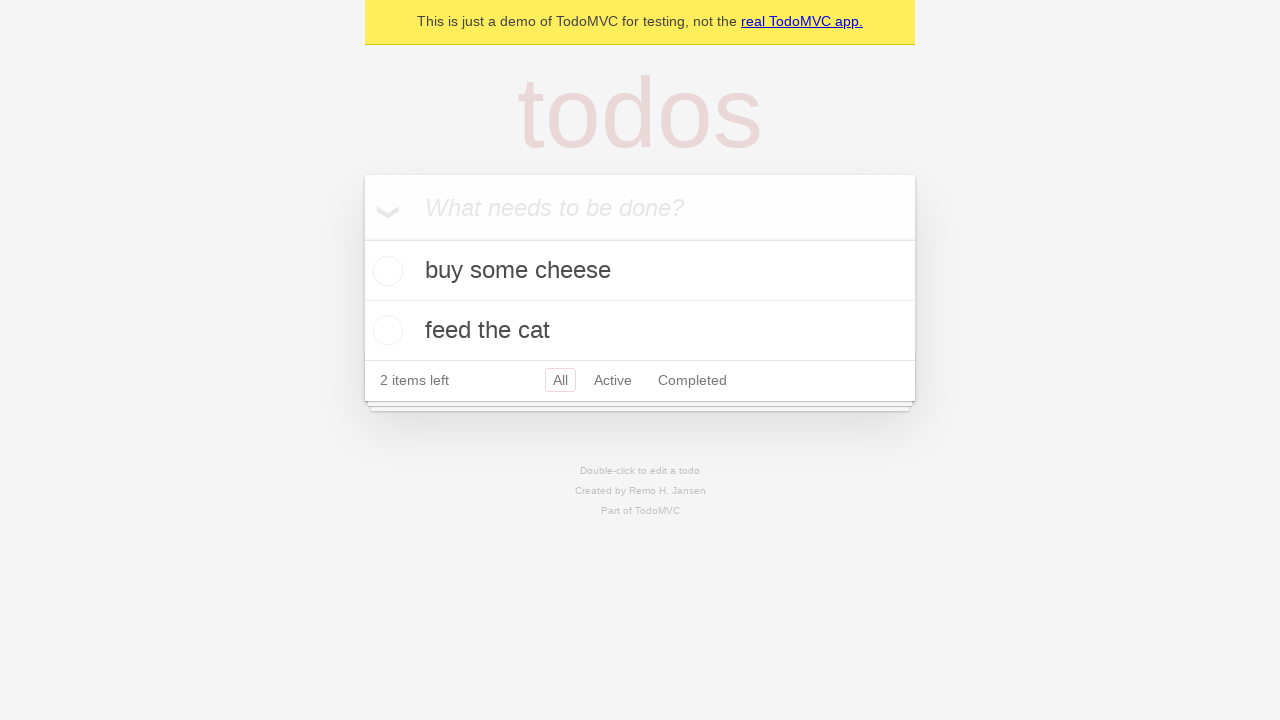

Filled todo input with 'book a doctors appointment' on internal:attr=[placeholder="What needs to be done?"i]
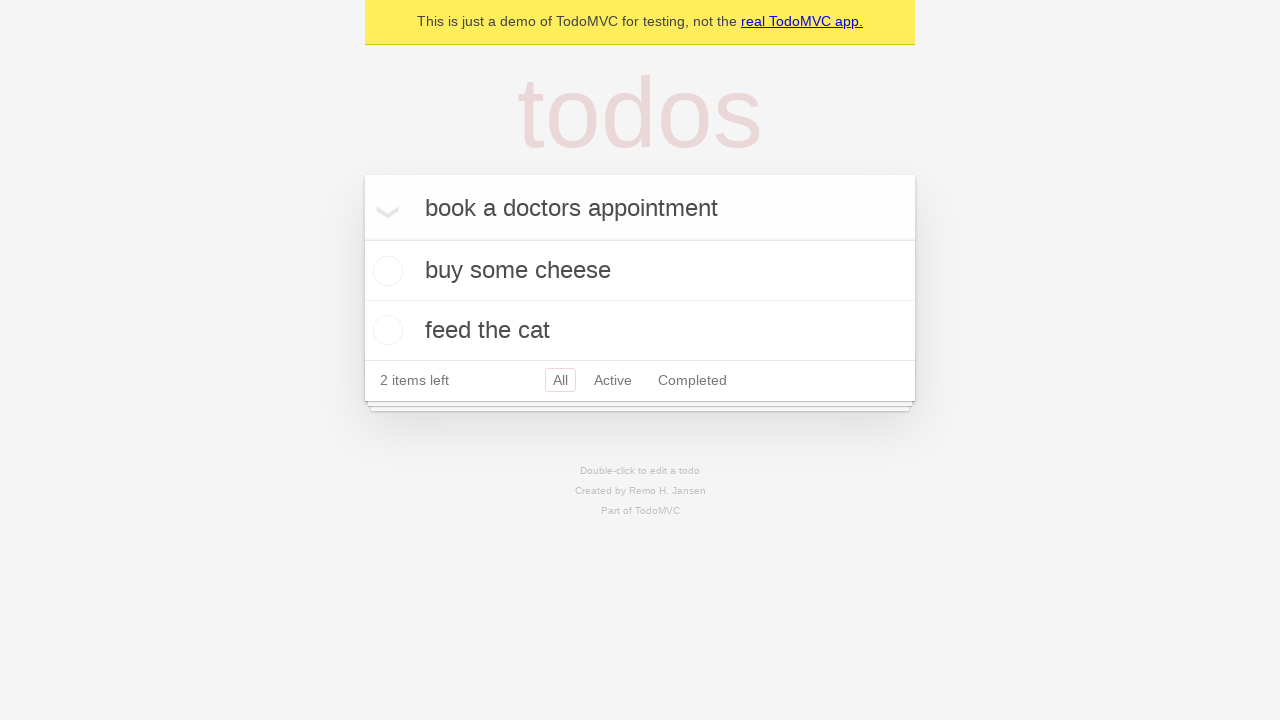

Pressed Enter to add third todo on internal:attr=[placeholder="What needs to be done?"i]
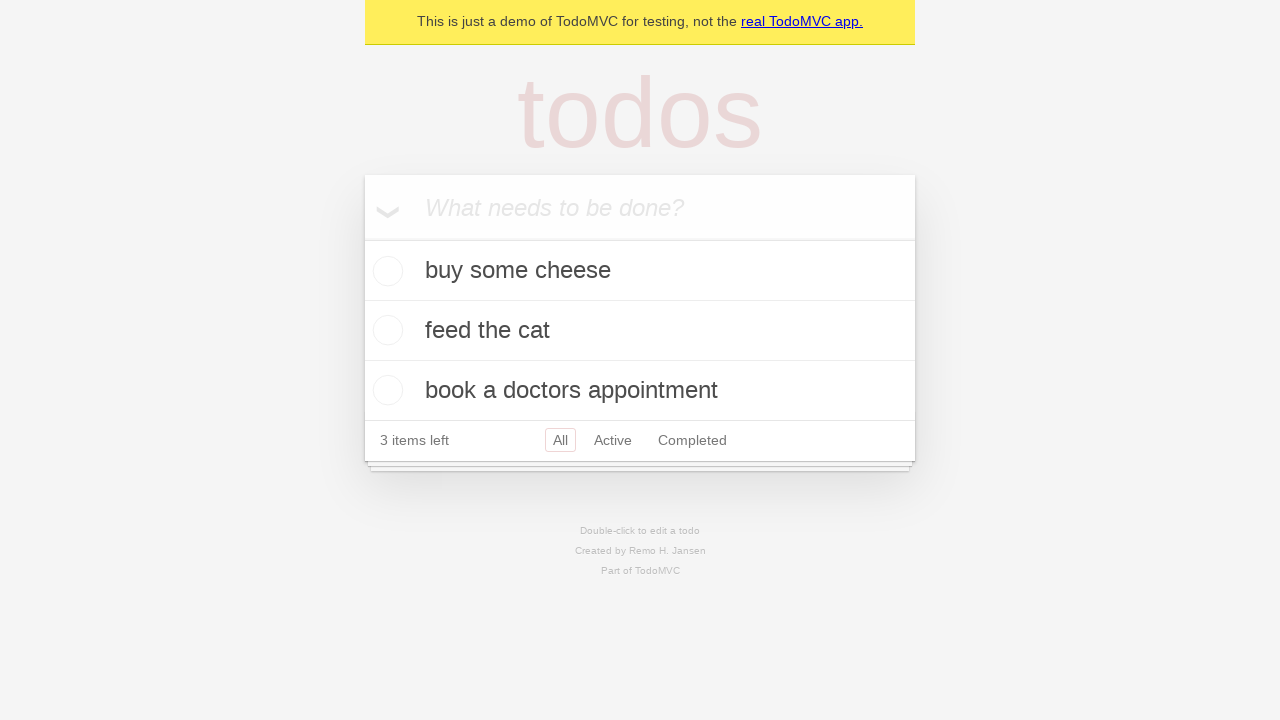

Double-clicked second todo item to enter edit mode at (640, 331) on internal:testid=[data-testid="todo-item"s] >> nth=1
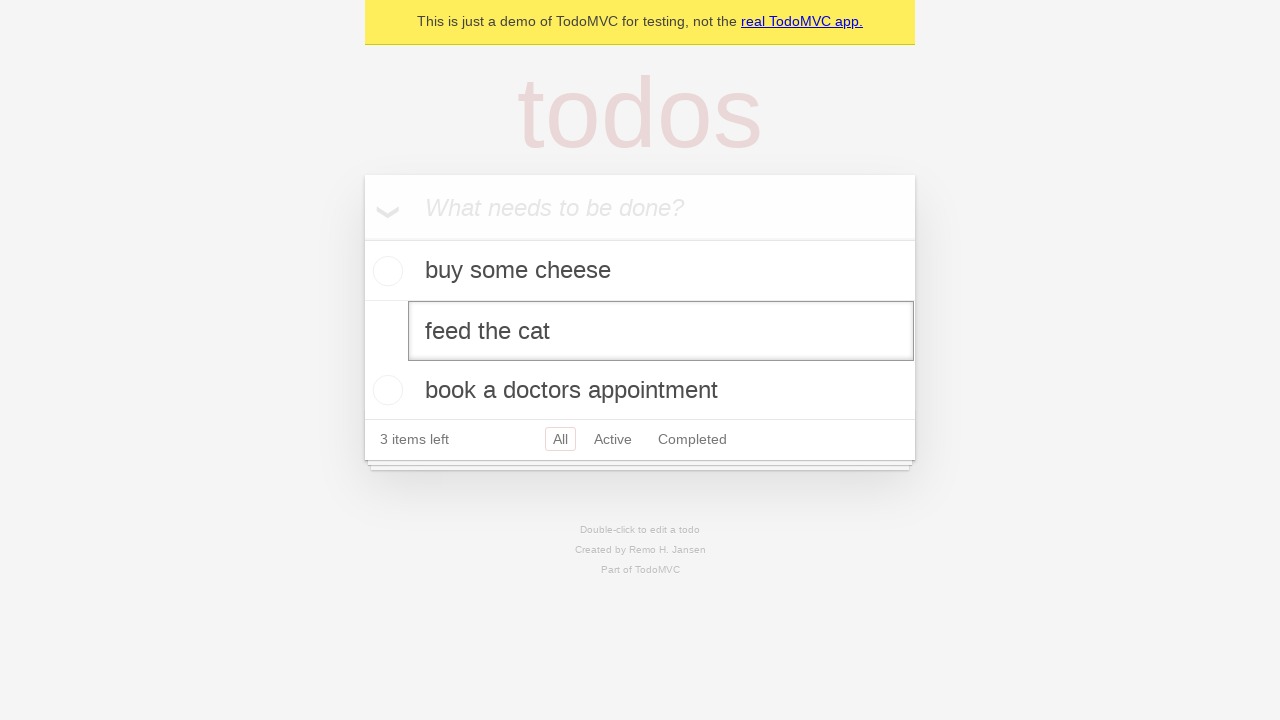

Changed todo text to 'buy some sausages' on internal:testid=[data-testid="todo-item"s] >> nth=1 >> internal:role=textbox[nam
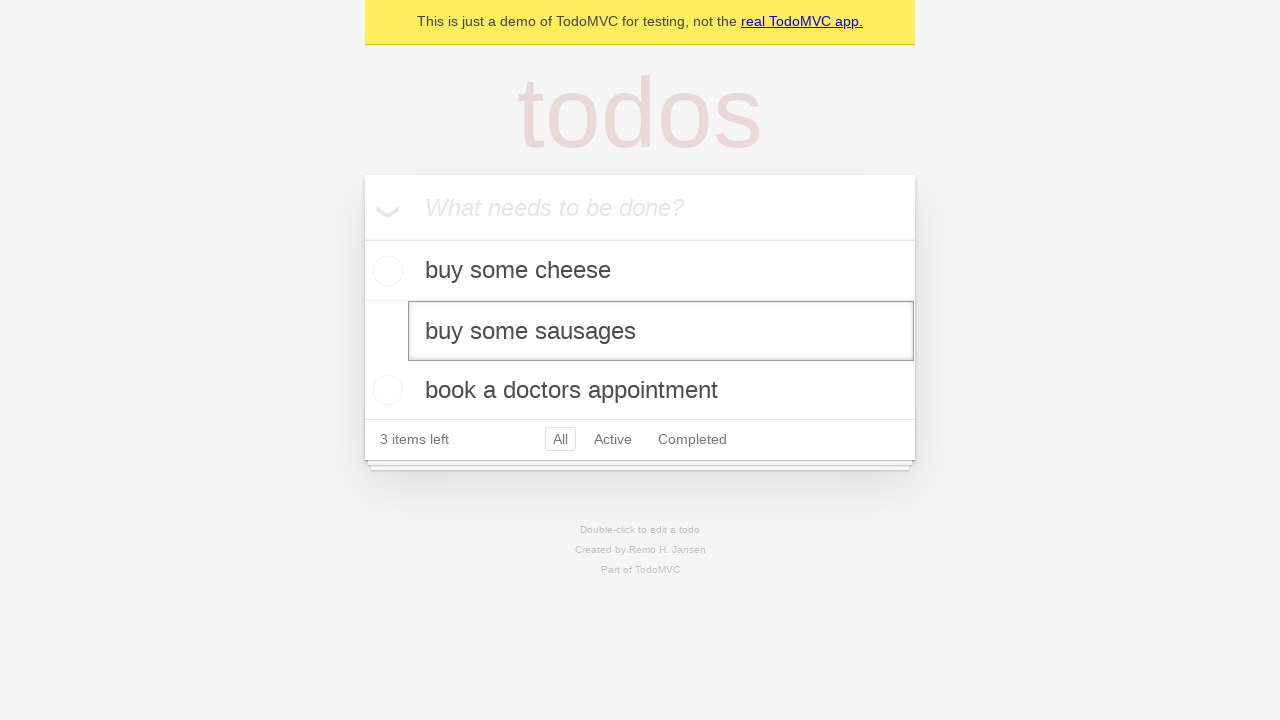

Pressed Enter to save edited todo on internal:testid=[data-testid="todo-item"s] >> nth=1 >> internal:role=textbox[nam
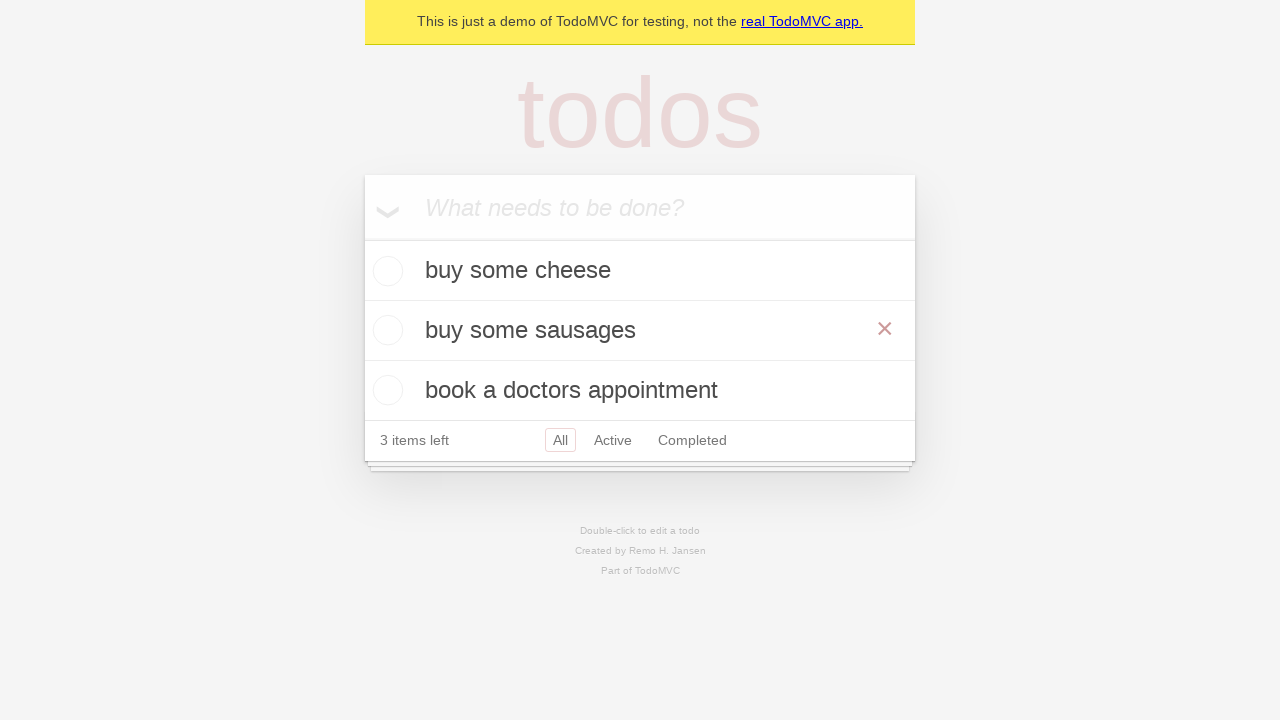

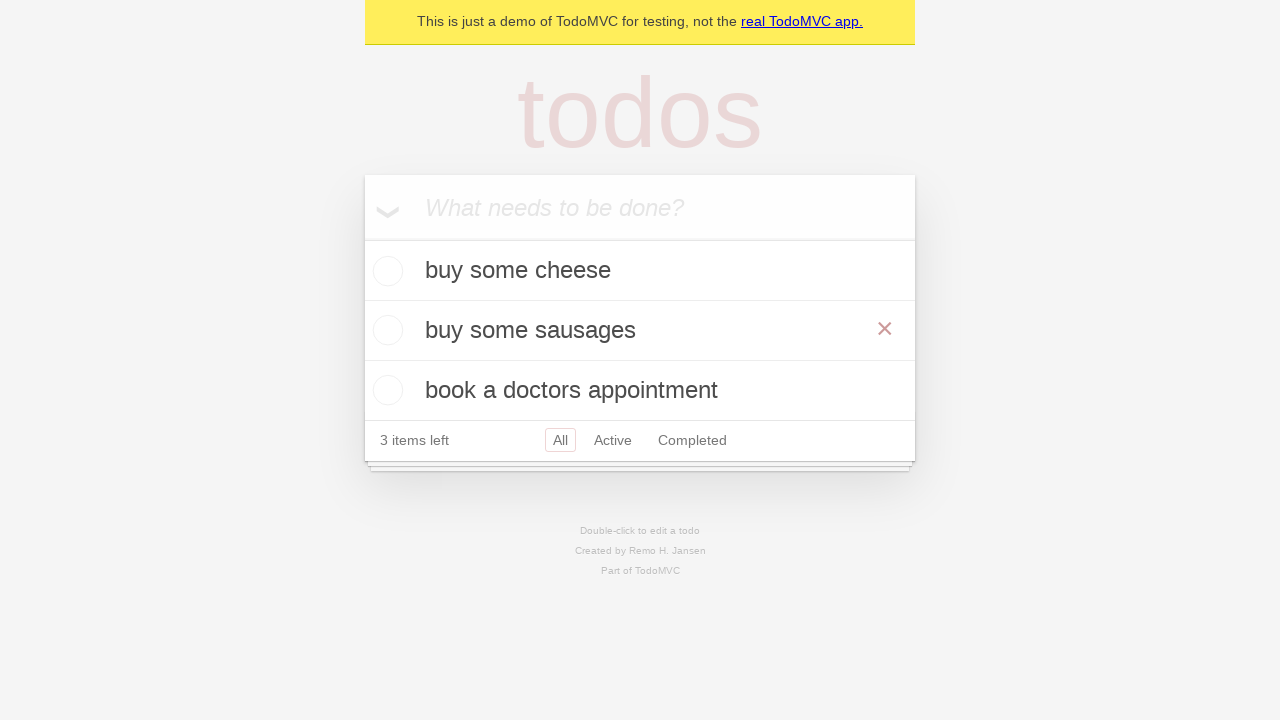